Tests iframe interaction by switching to a single iframe and typing text into an input field within it

Starting URL: https://demo.automationtesting.in/Frames.html

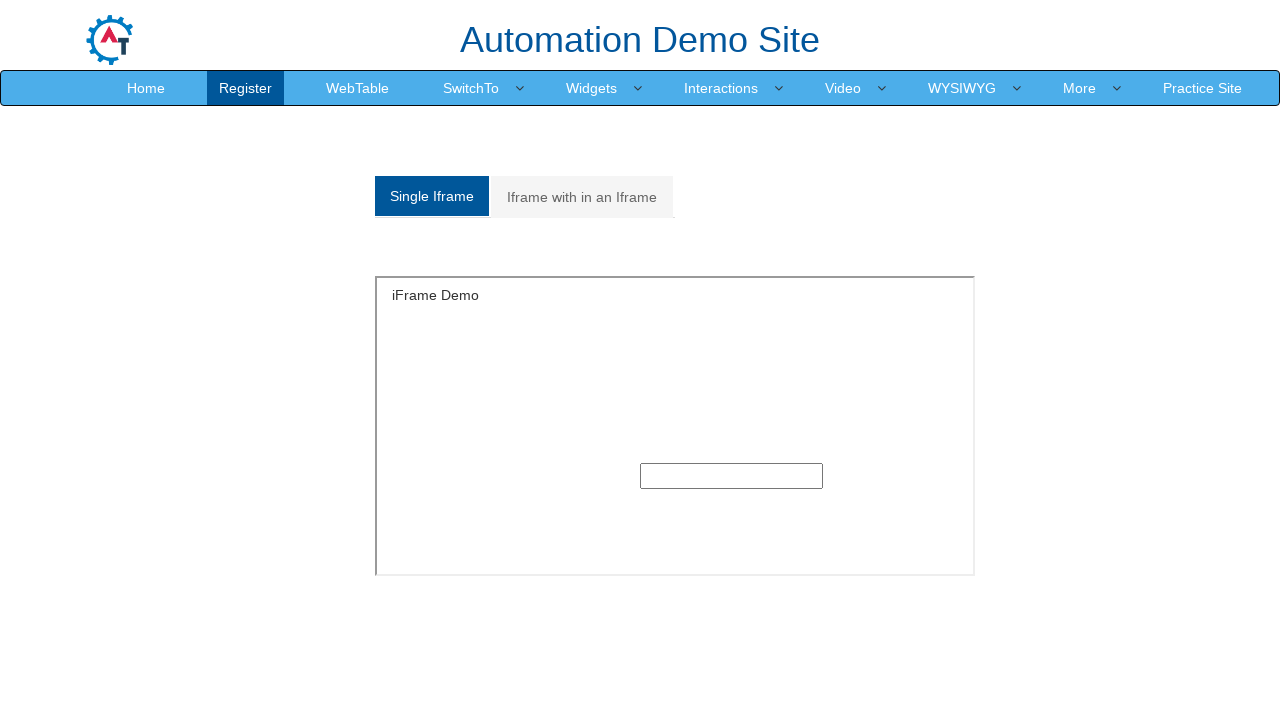

Waited for iframe with id 'singleframe' to be visible
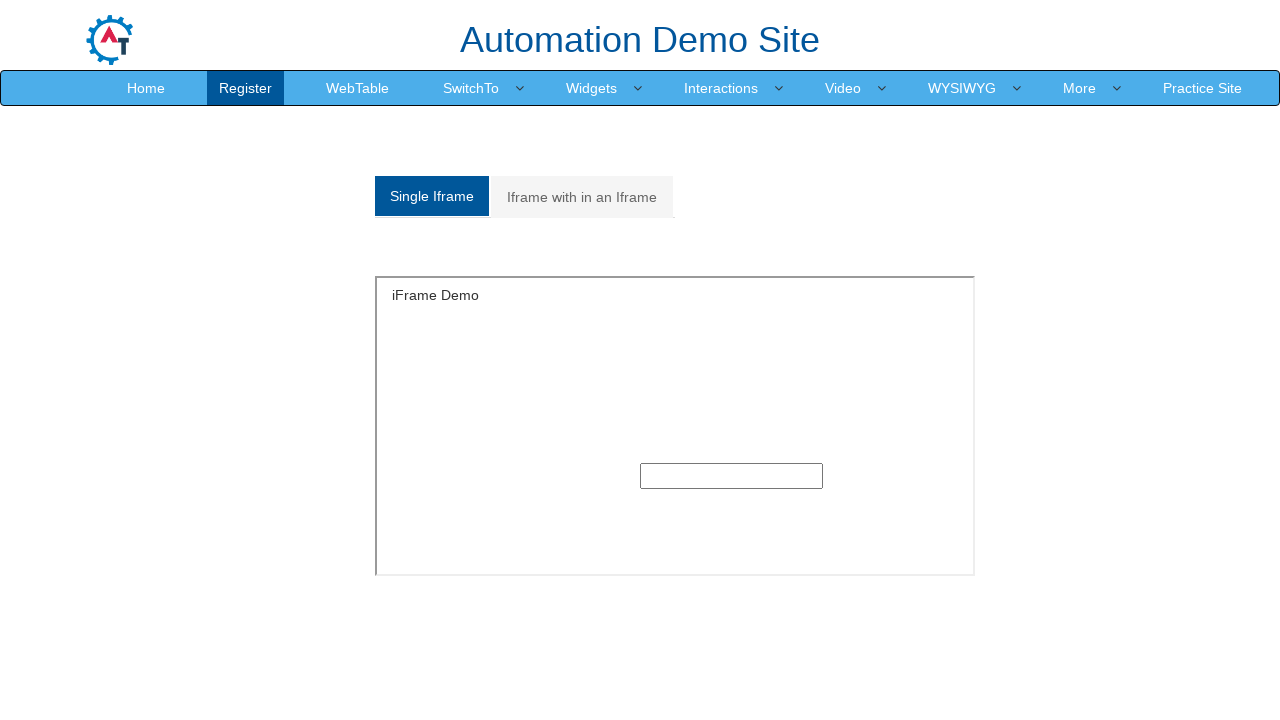

Located and switched context to iframe 'singleframe'
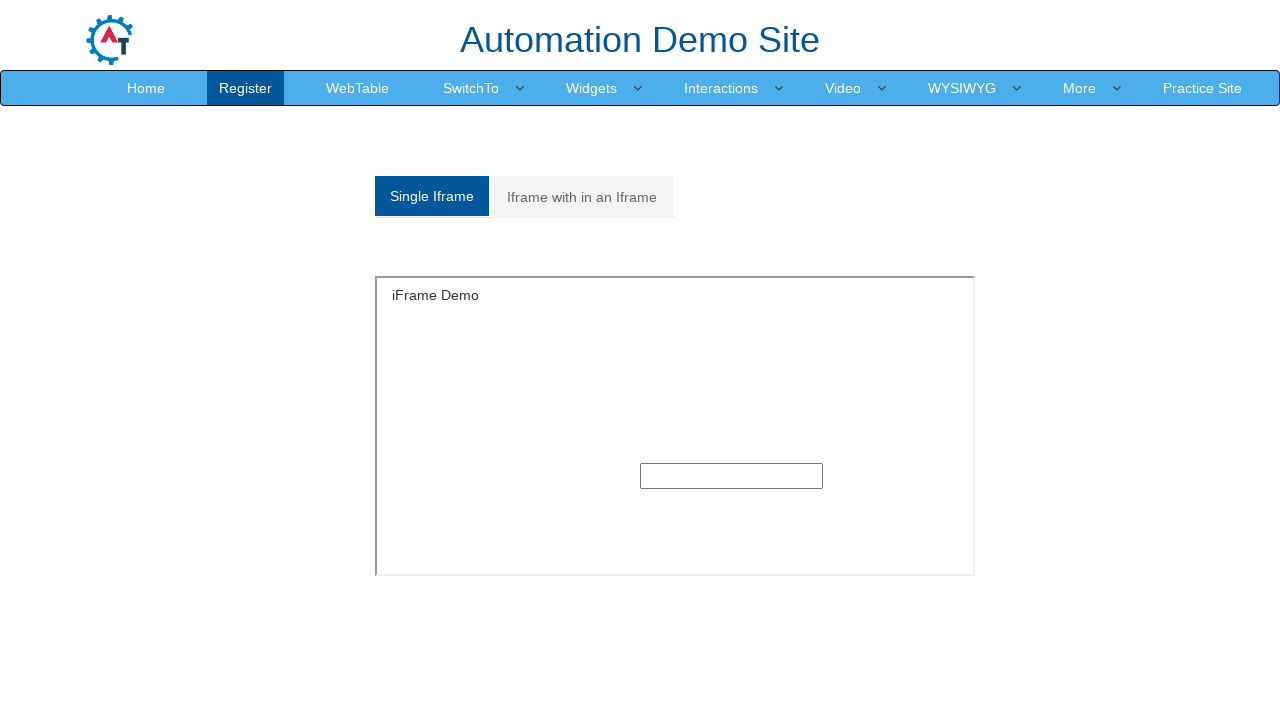

Typed 'WelCome' into the text input field within the iframe on #singleframe >> internal:control=enter-frame >> input[type='text']
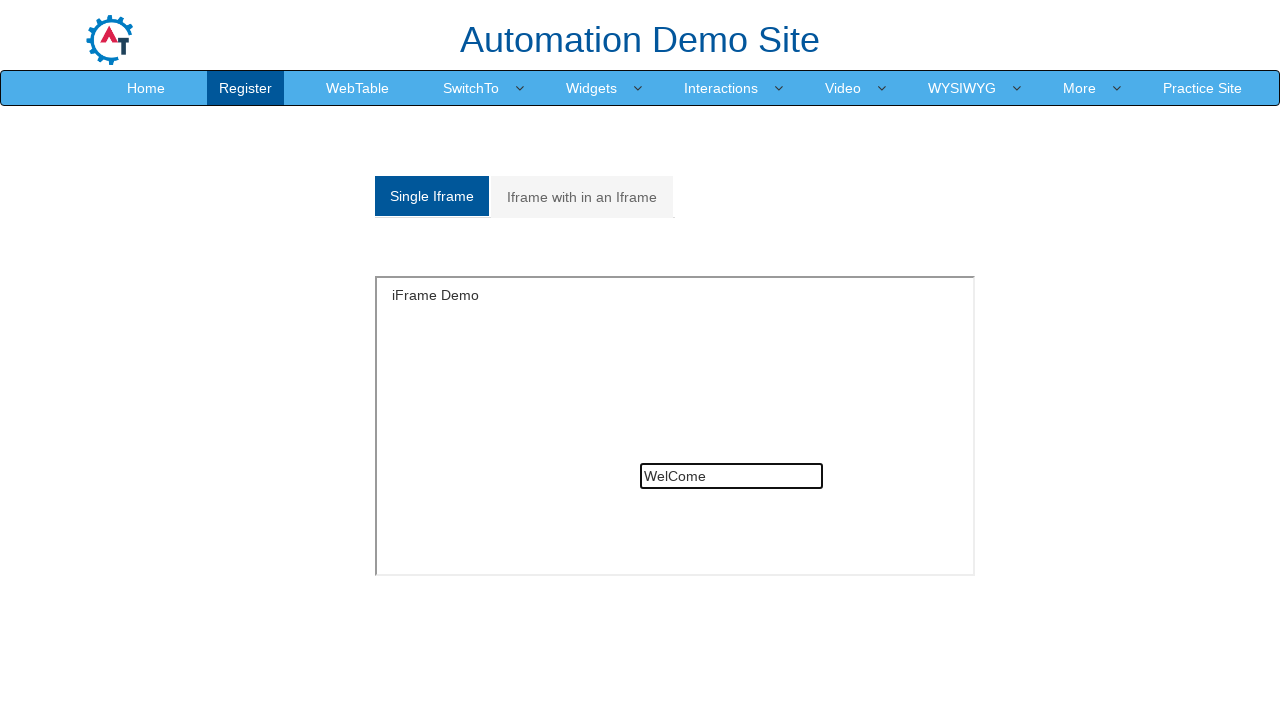

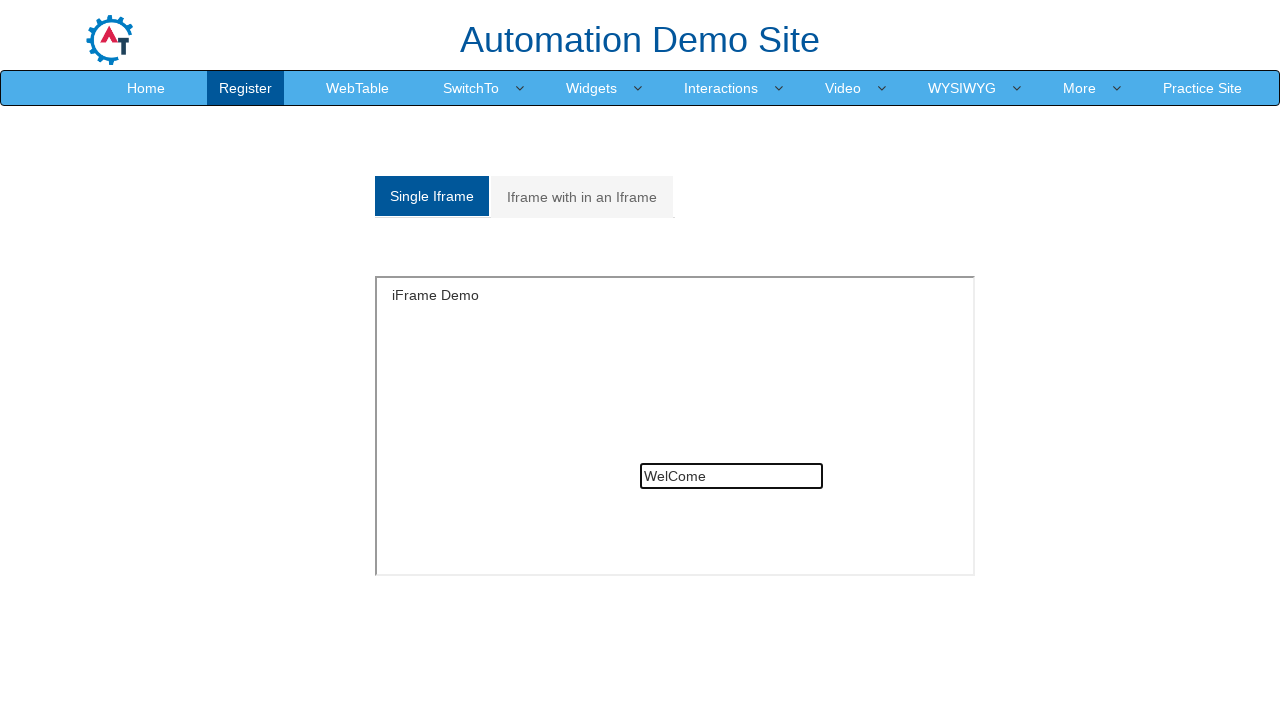